Tests currency switching functionality on an OpenCart store by navigating to a product page (Mac desktop) and verifying that the price updates correctly when switching between USD, Euro, and Pound Sterling currencies.

Starting URL: http://opencart.abstracta.us/

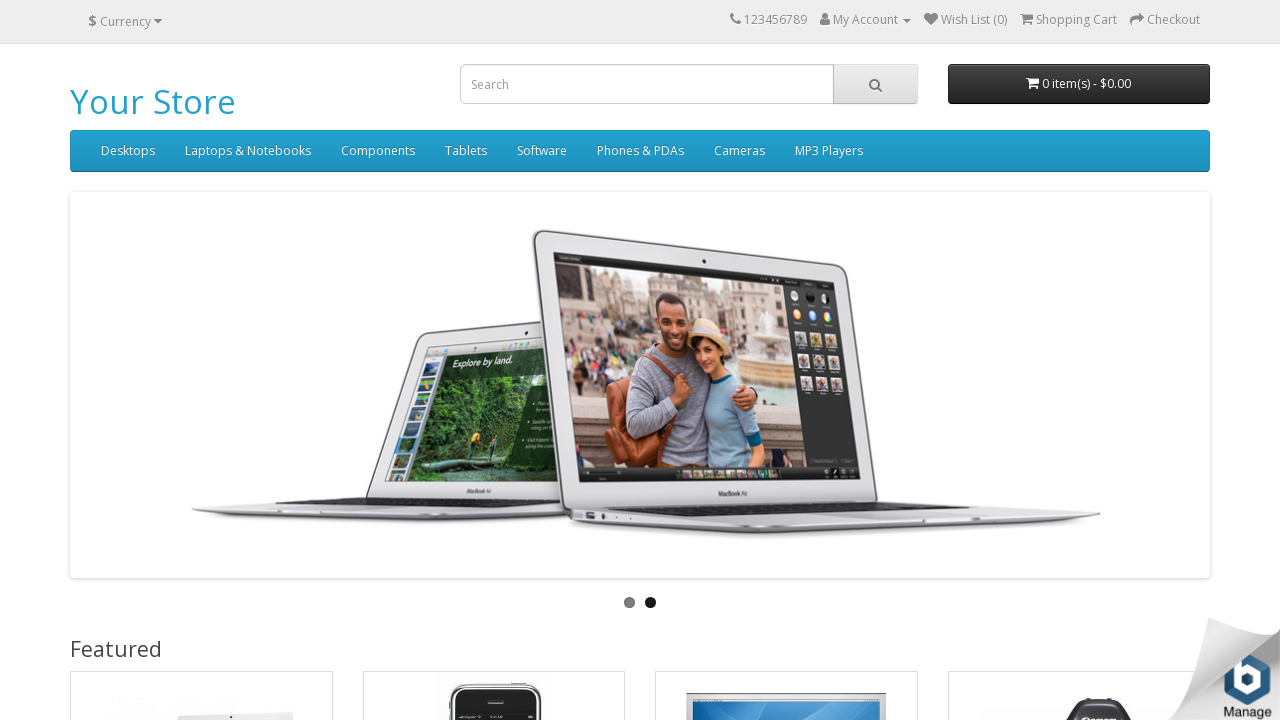

Clicked on Desktops dropdown in navigation at (128, 151) on a.dropdown-toggle:has-text('Desktops')
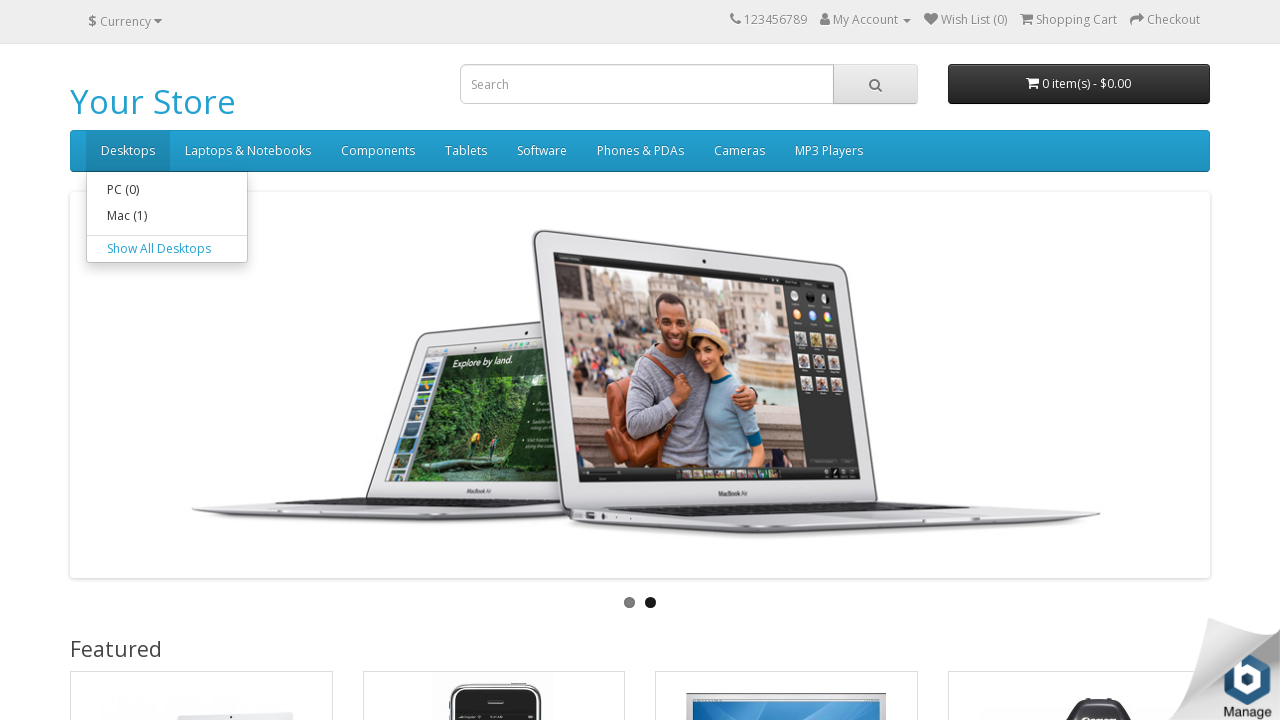

Clicked on Mac category link at (167, 216) on a:has-text('Mac (1)')
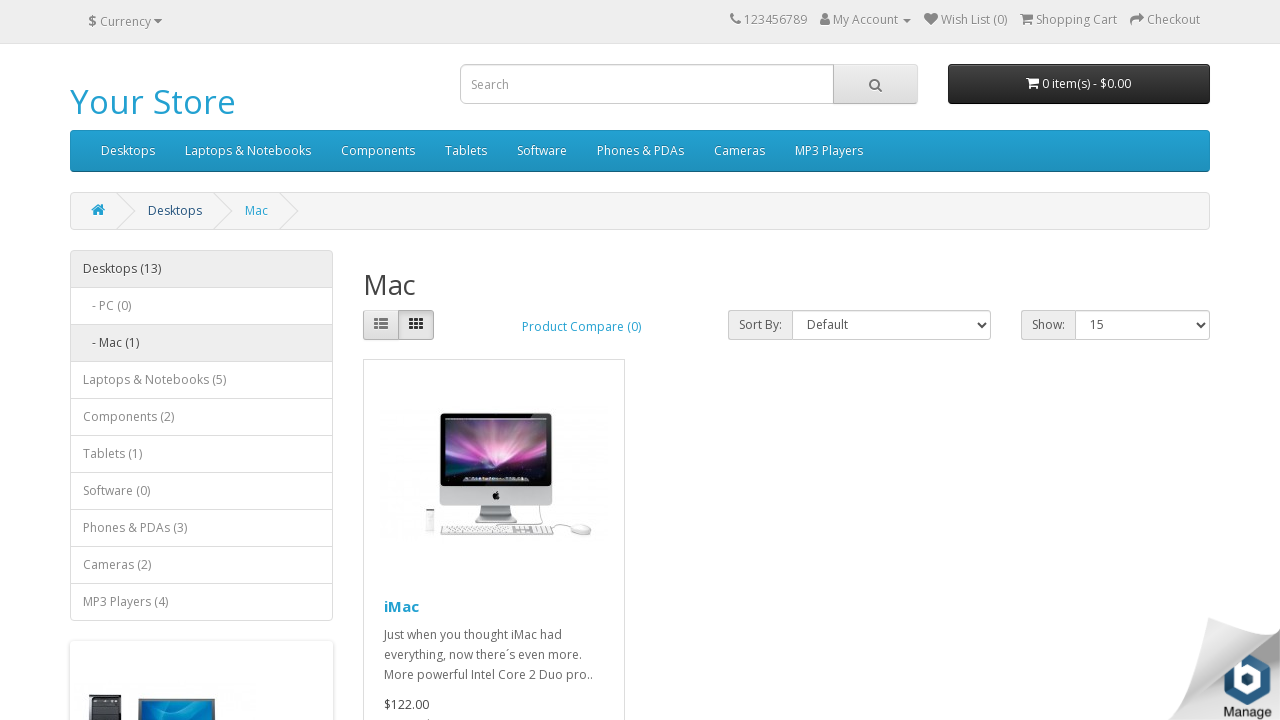

Product listing loaded - price selector found
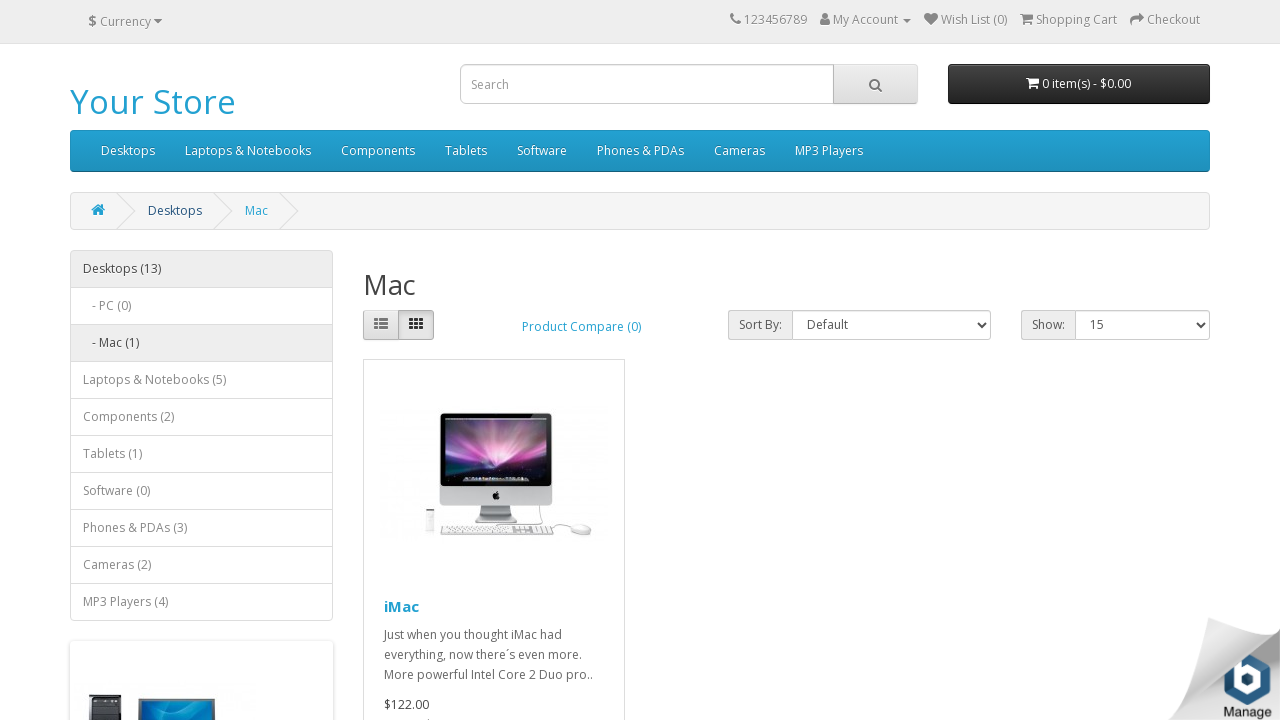

Scrolled down 300 pixels to view price
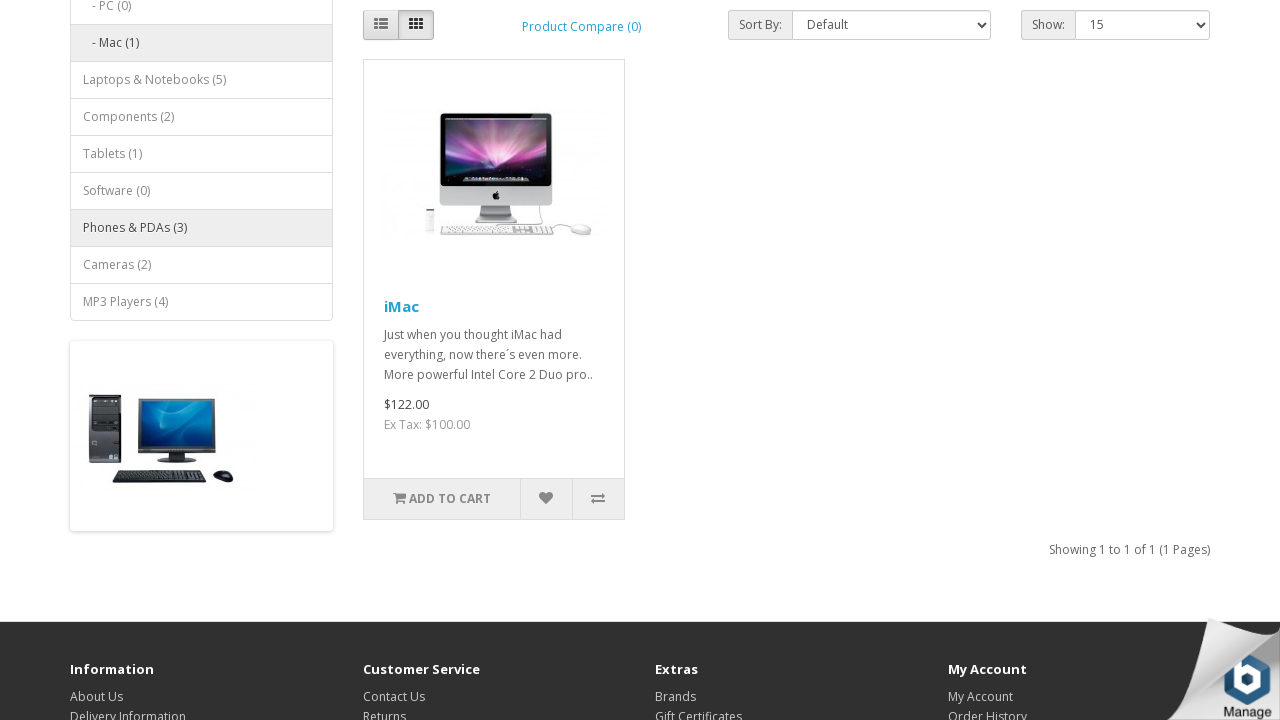

Captured initial USD price:                    $122.00
                                     Ex Tax: $100.00  
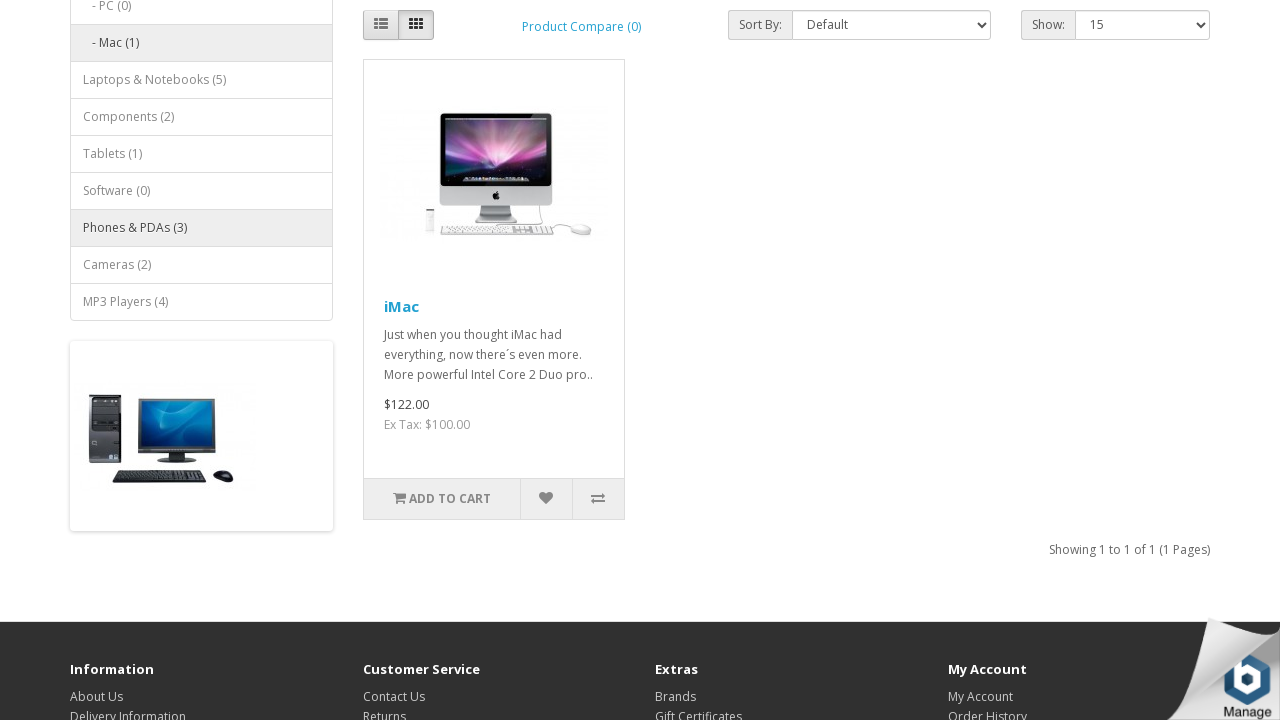

Clicked on currency dropdown button at (125, 21) on .btn-group
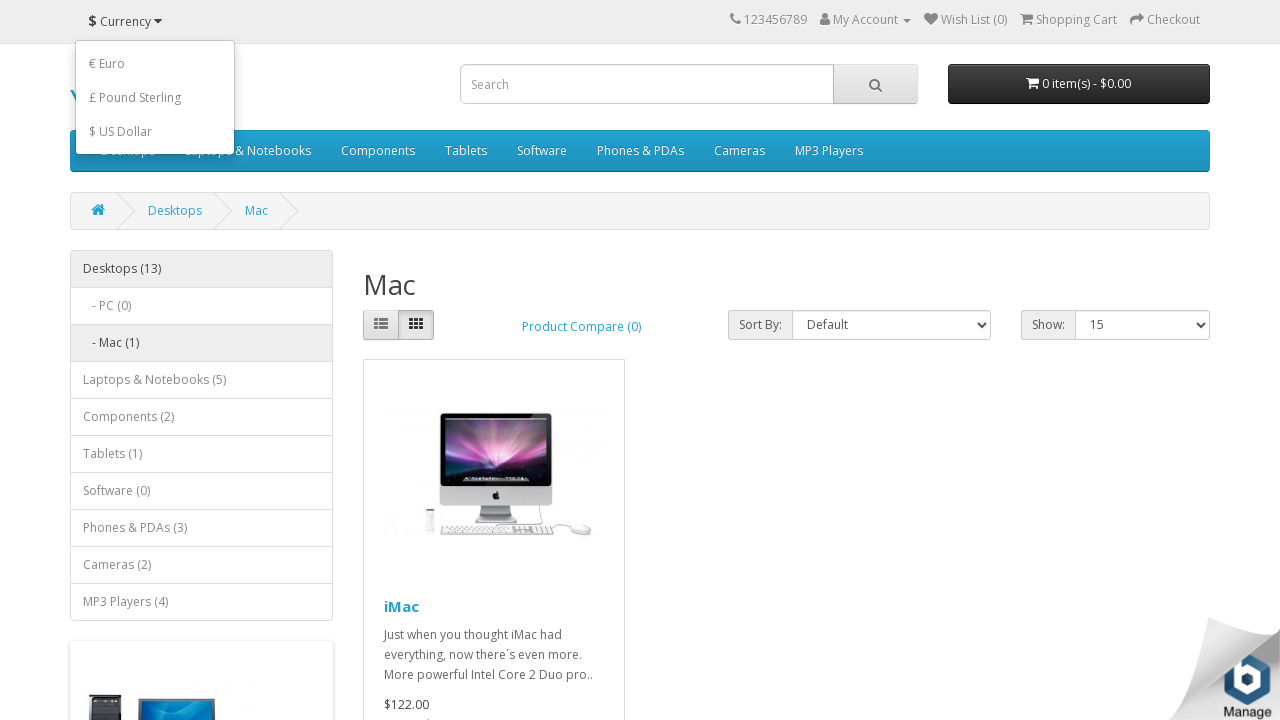

Selected Euro (€) currency at (155, 63) on button:has-text('€ Euro')
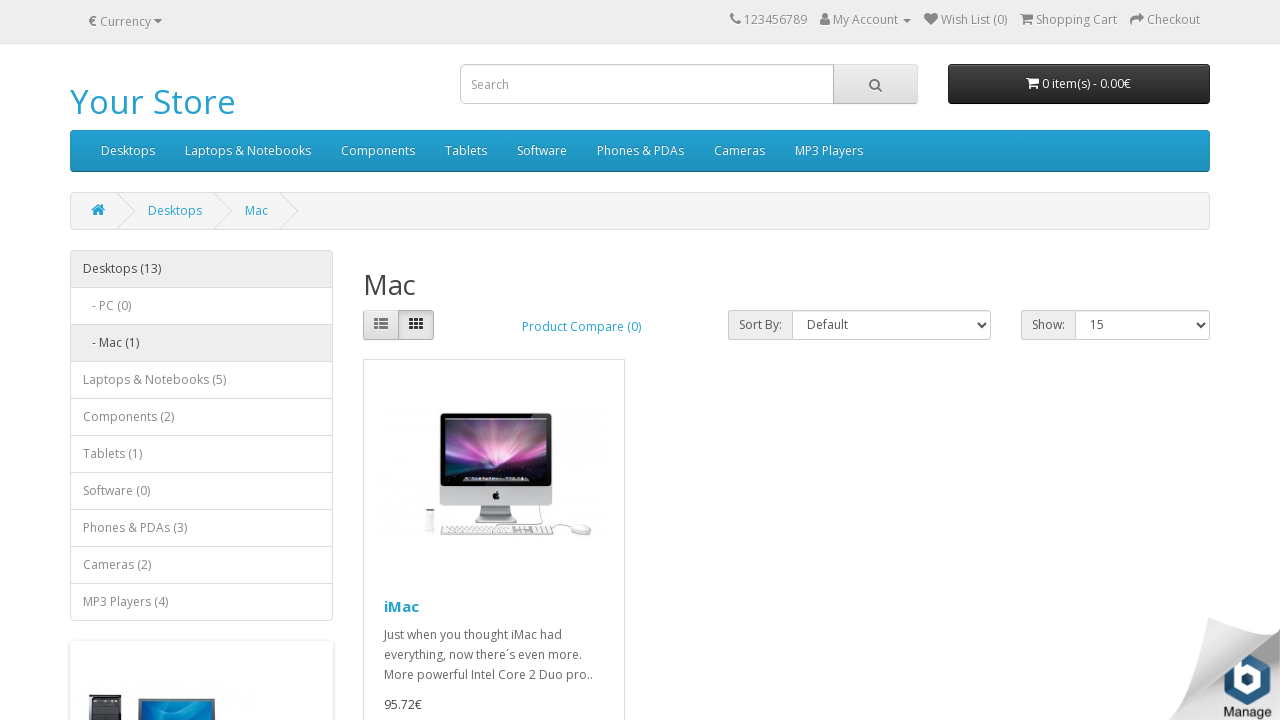

Page updated with Euro prices - price selector found
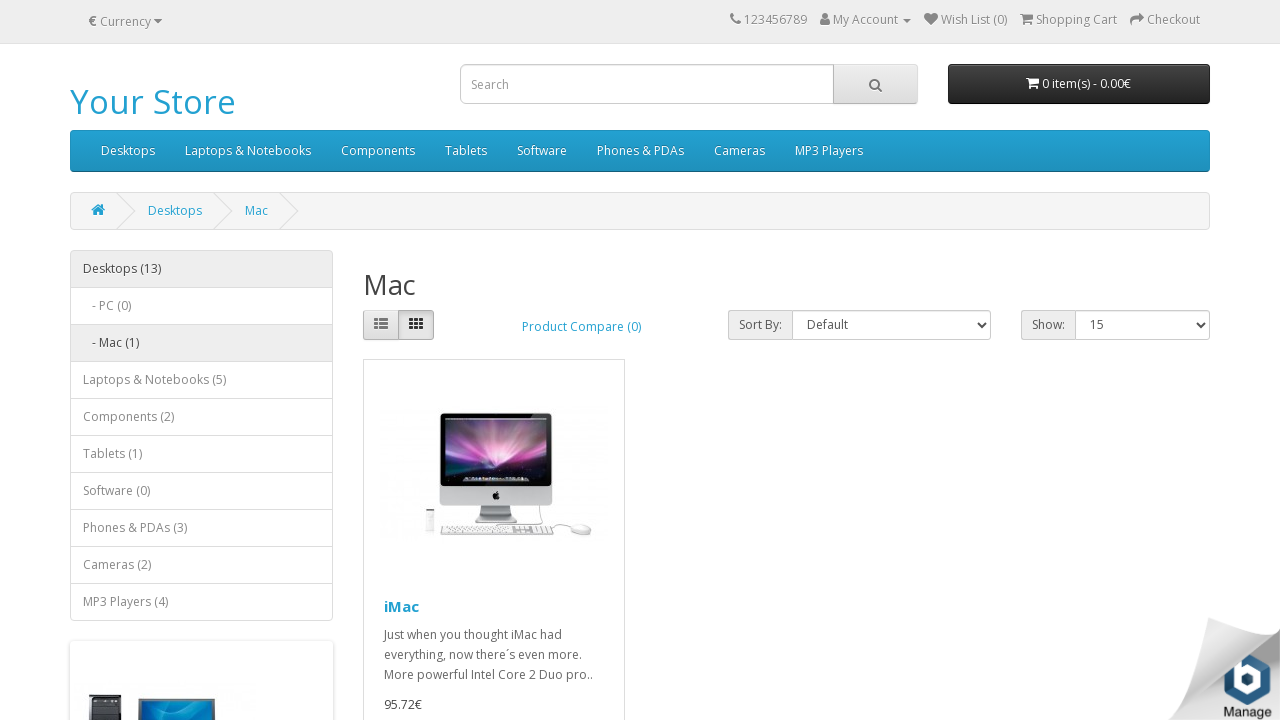

Scrolled down 300 pixels to view Euro price
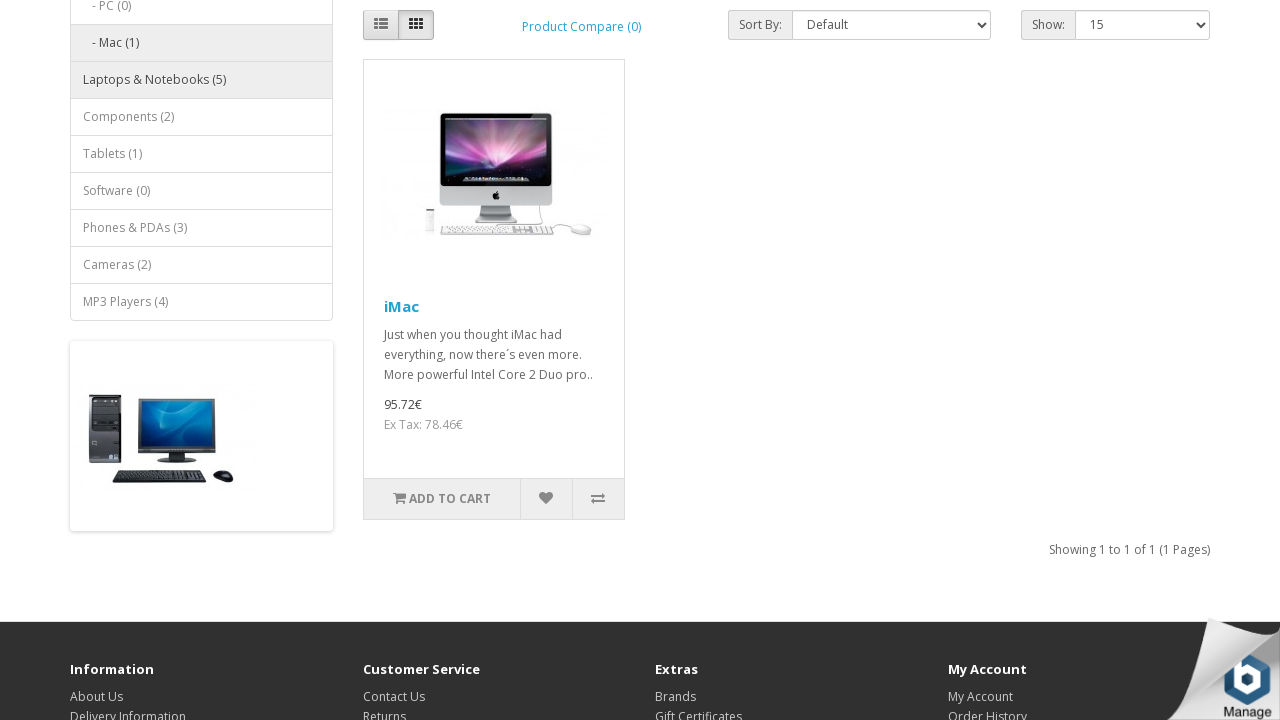

Clicked on currency dropdown button again at (125, 21) on .btn-group
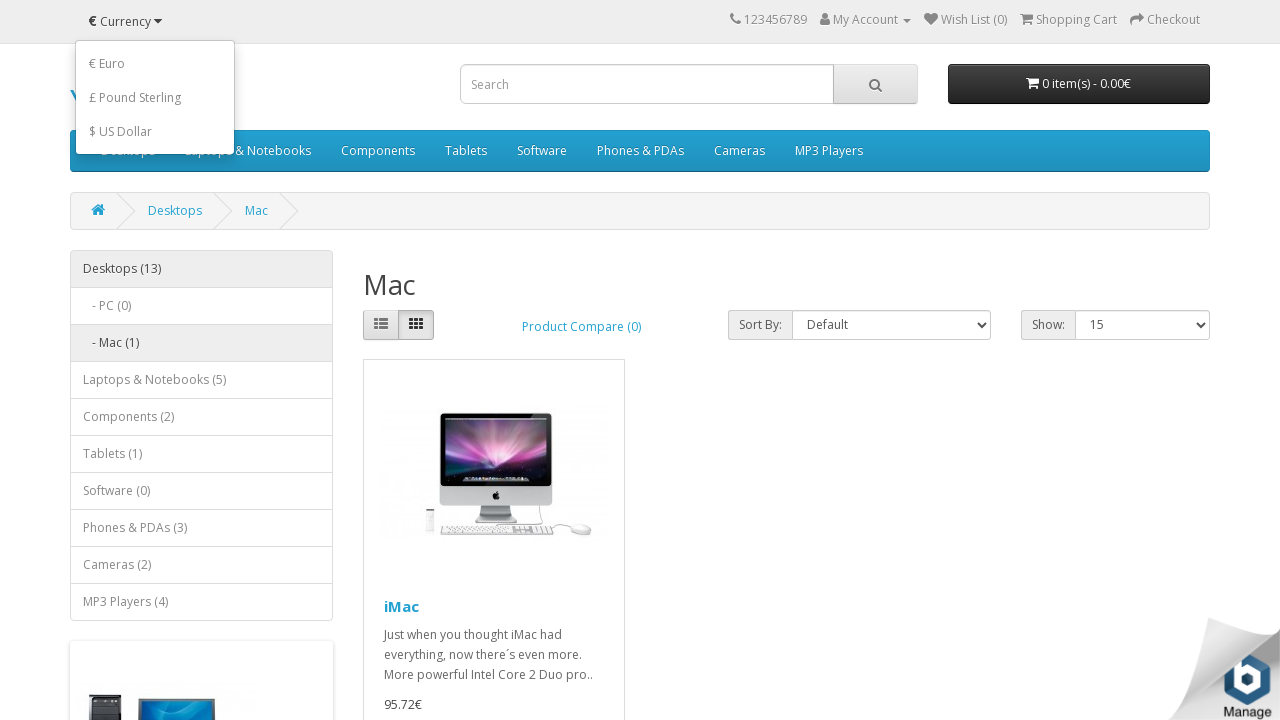

Selected Pound Sterling (£) currency at (155, 97) on button:has-text('£ Pound Sterling')
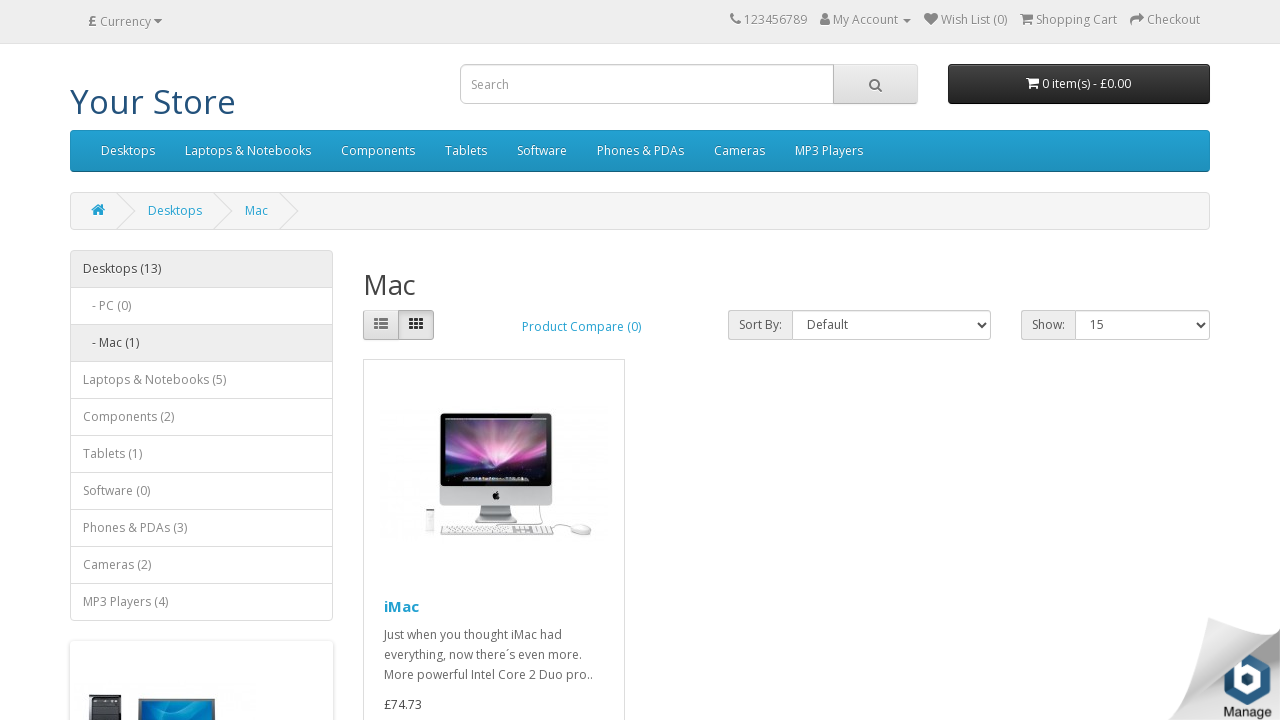

Page updated with Pound Sterling prices - price selector found
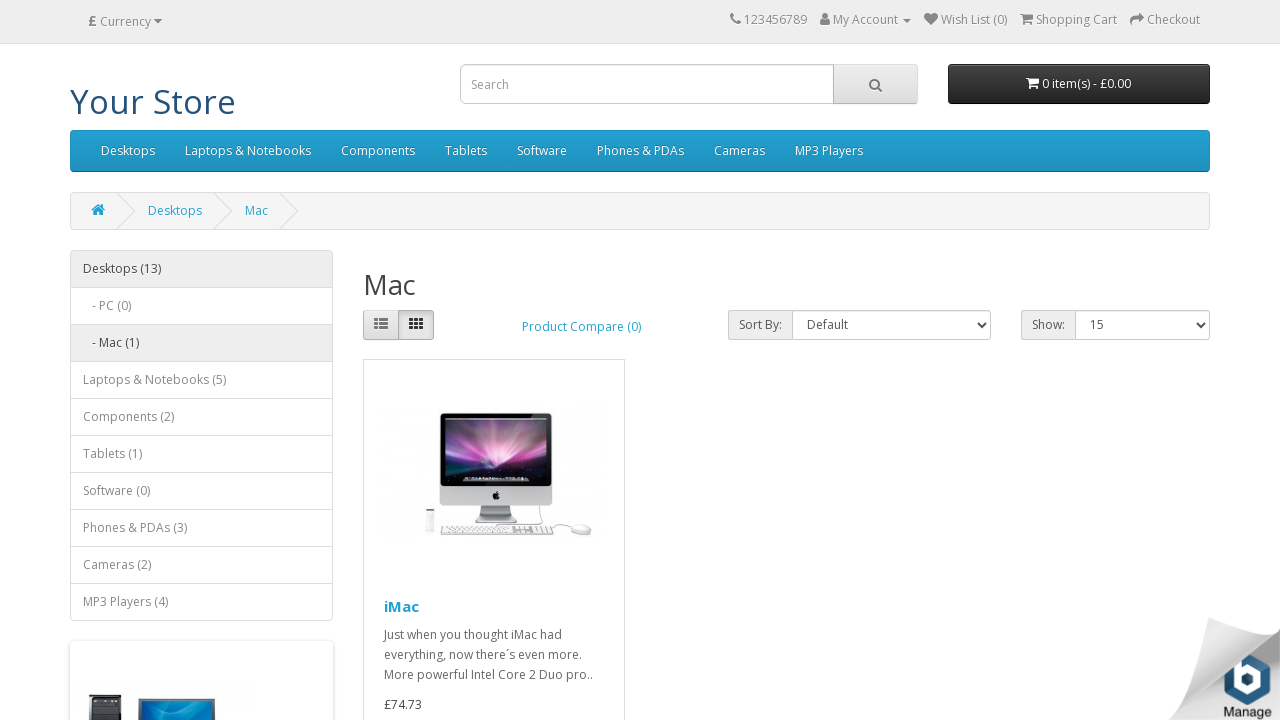

Scrolled down 300 pixels to view Pound Sterling price
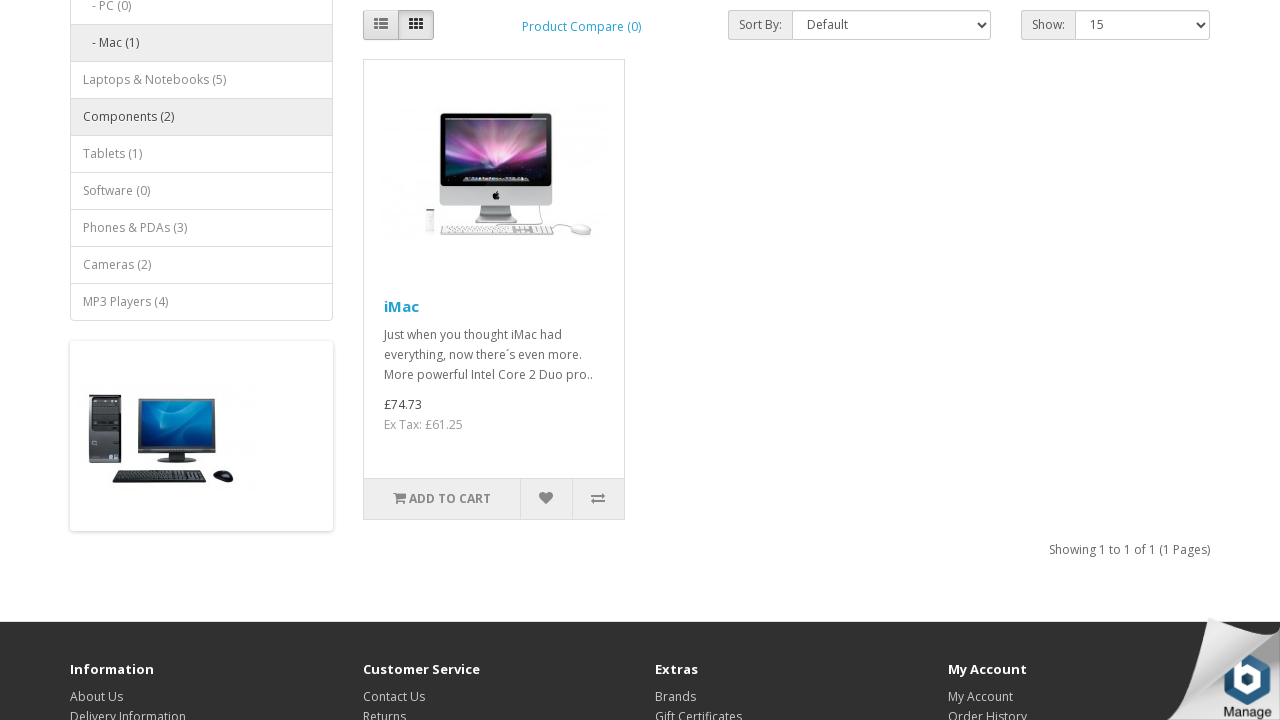

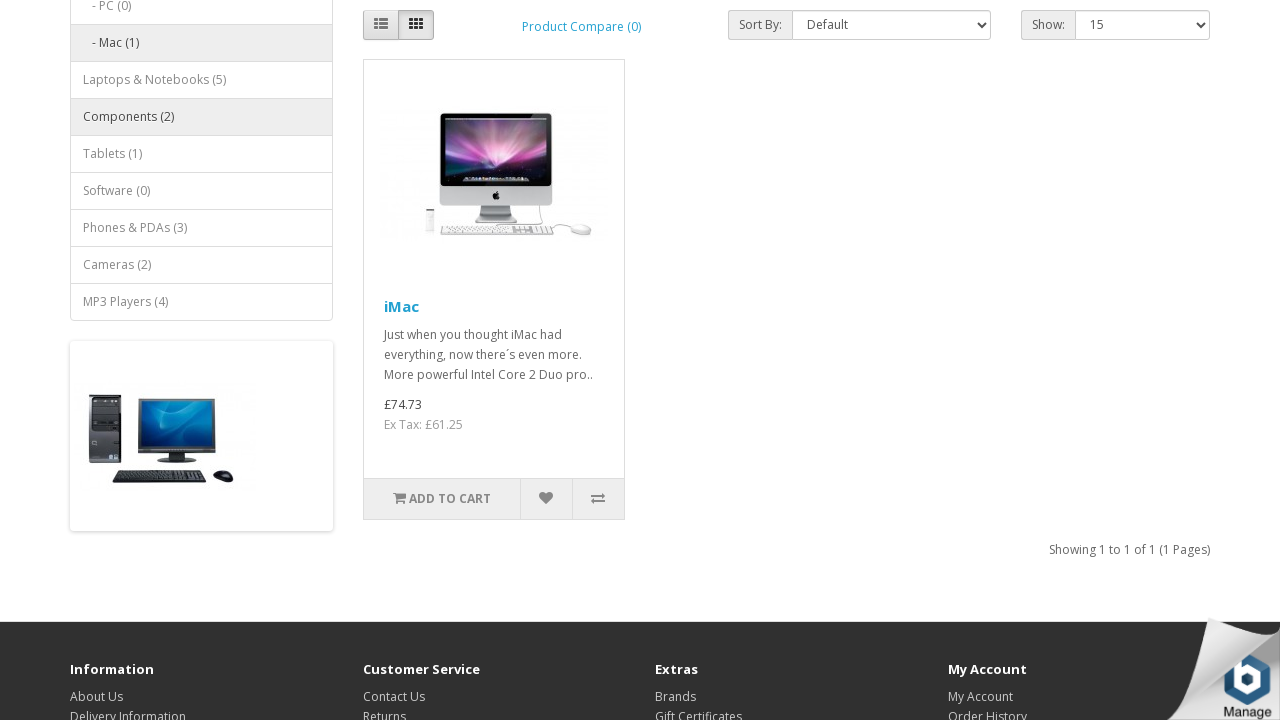